Navigates to the East Money economic data page and verifies that the data table loads successfully

Starting URL: https://data.eastmoney.com/cjsj/yjtz/default.html

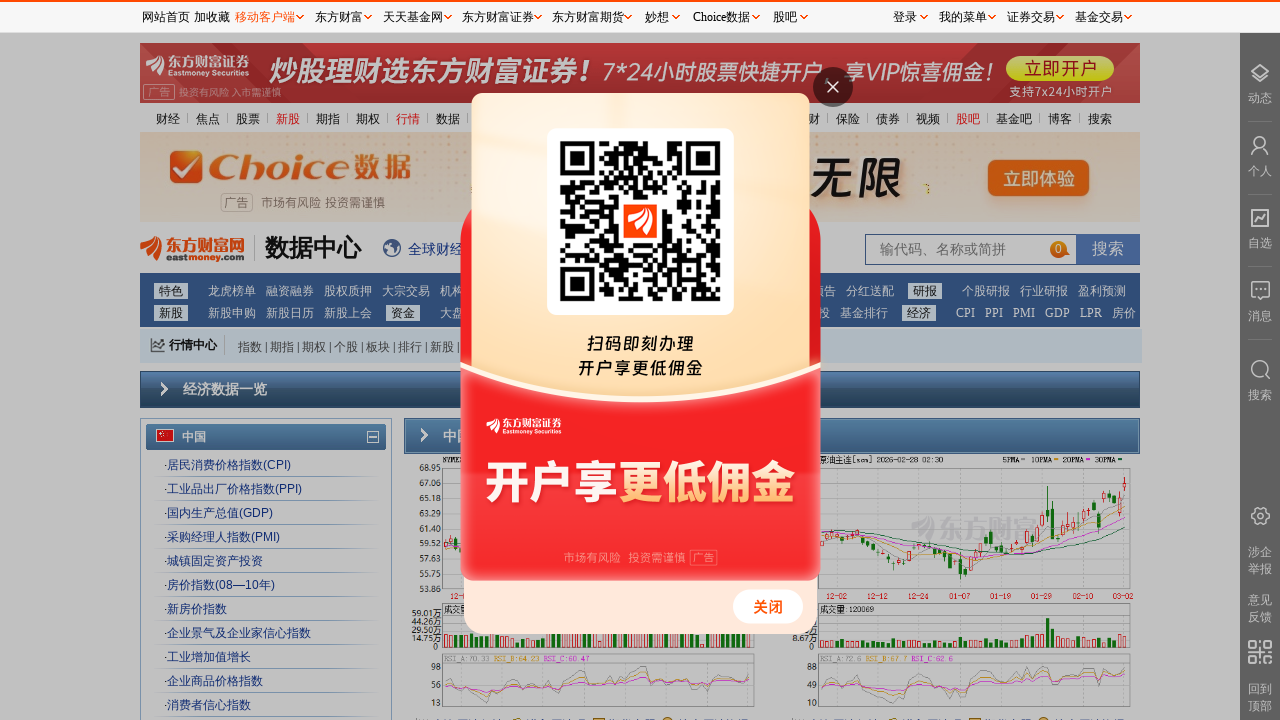

Navigated to East Money oil price data page
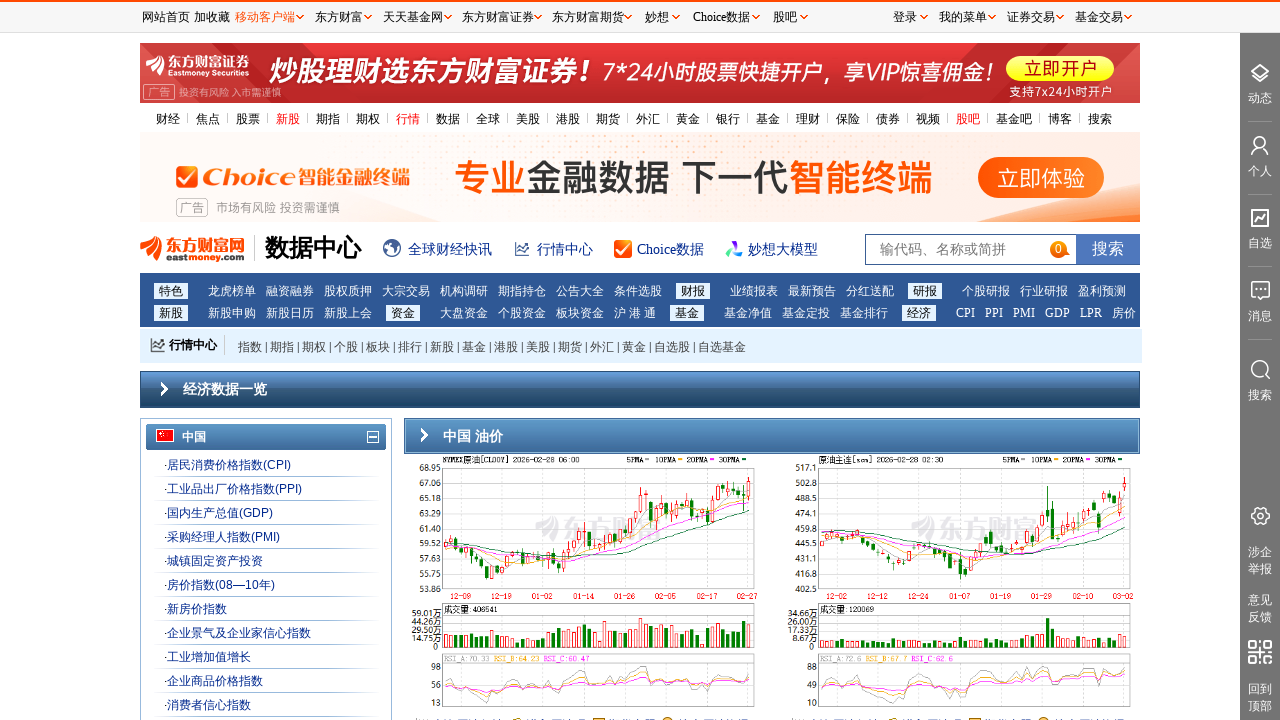

Data table loaded successfully
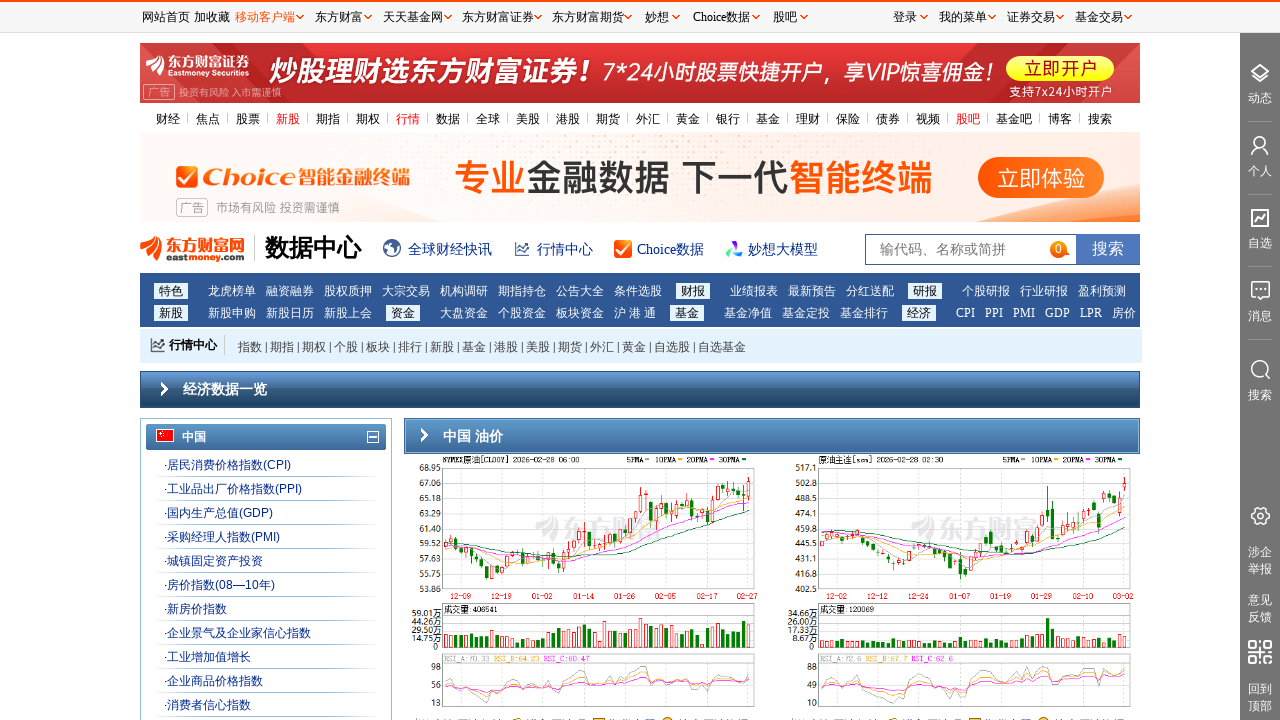

Table rows verified to be present
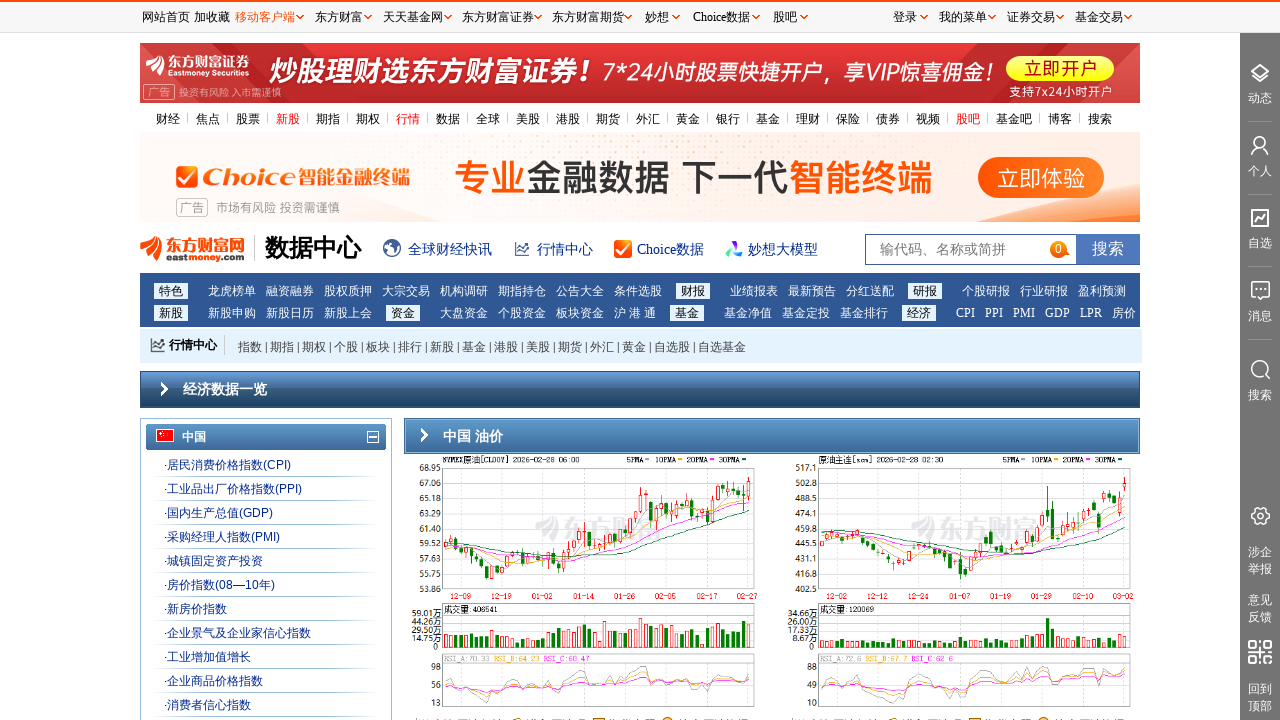

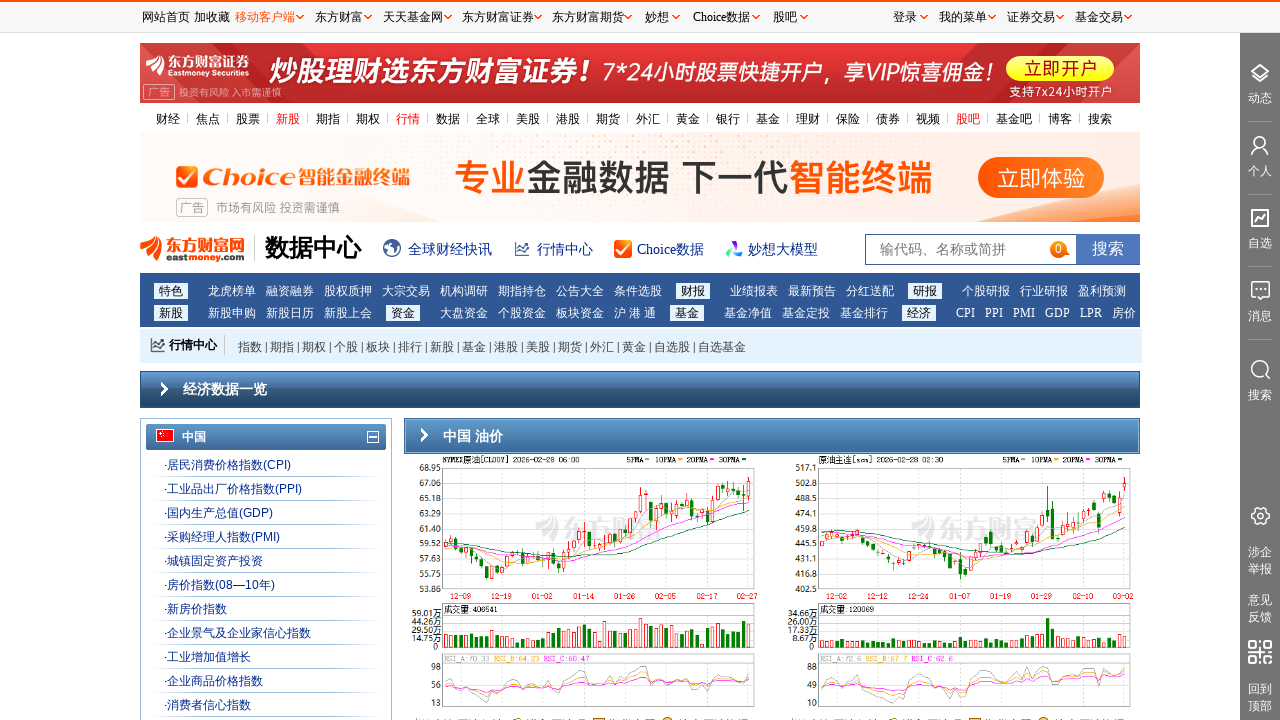